Tests browser window scrolling by scrolling down 500 pixels using JavaScript execution

Starting URL: https://demoqa.com/date-picker

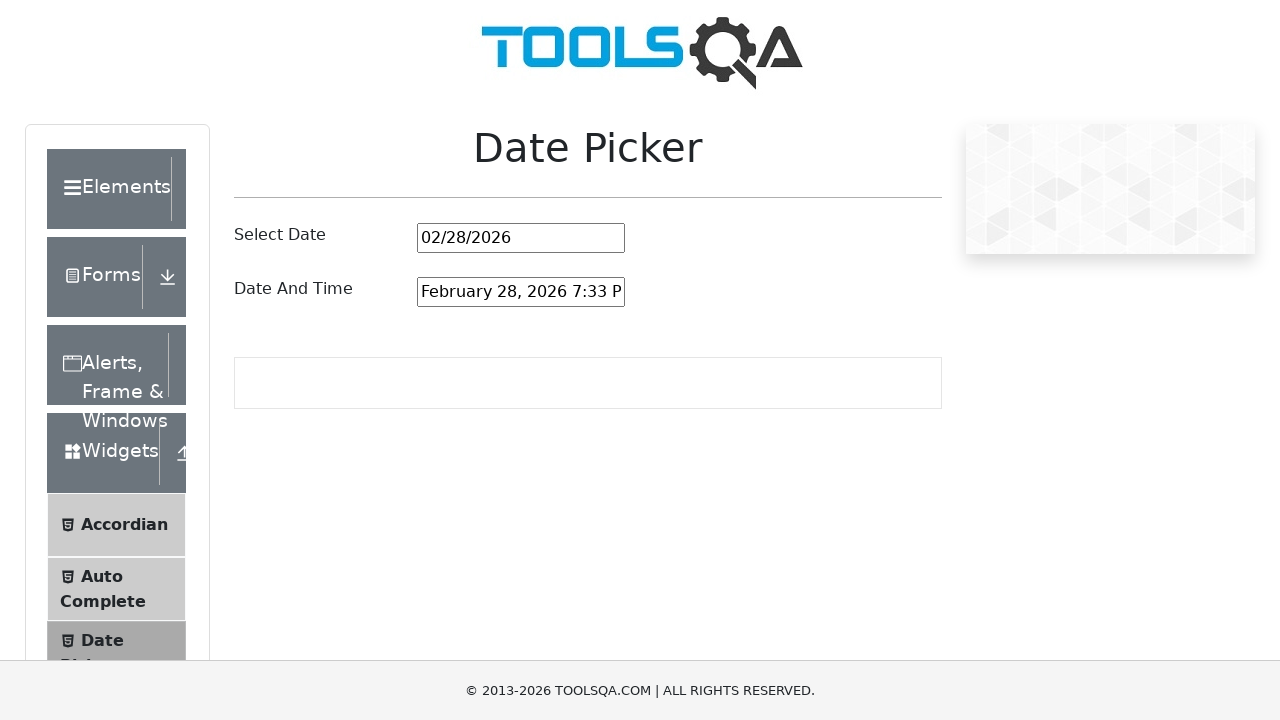

Navigated to https://demoqa.com/date-picker
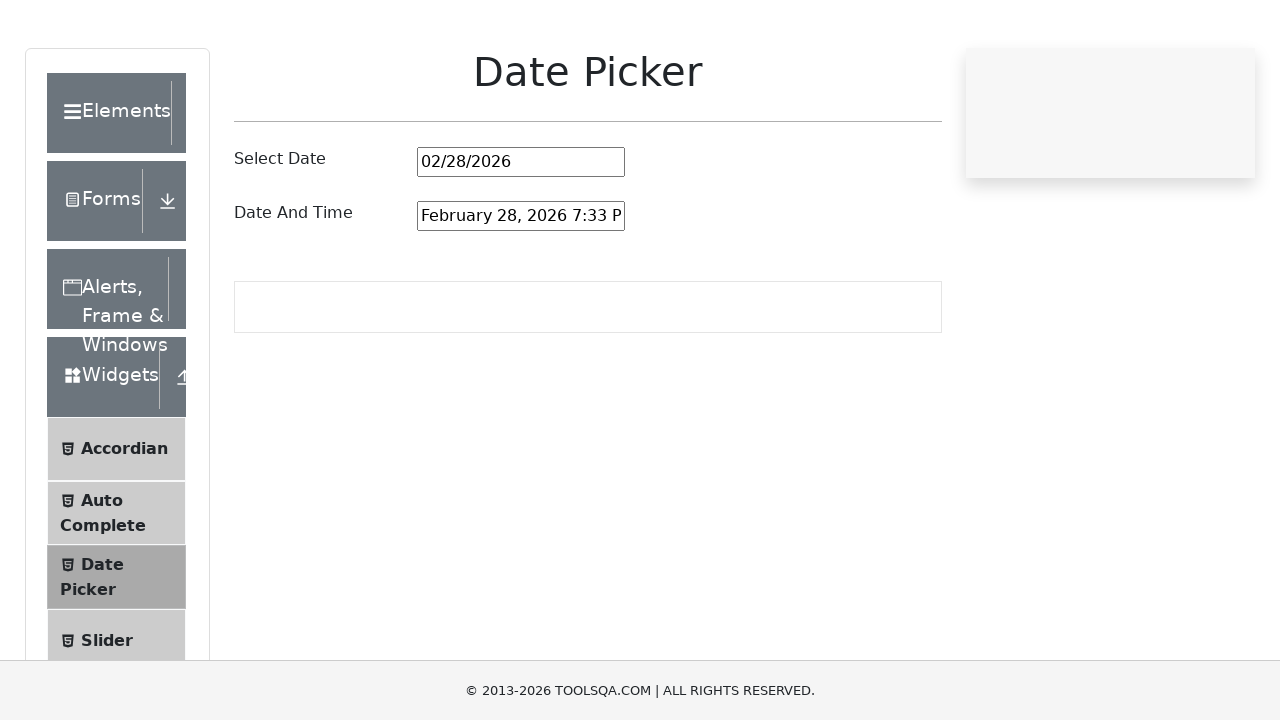

Scrolled browser window down by 500 pixels using JavaScript
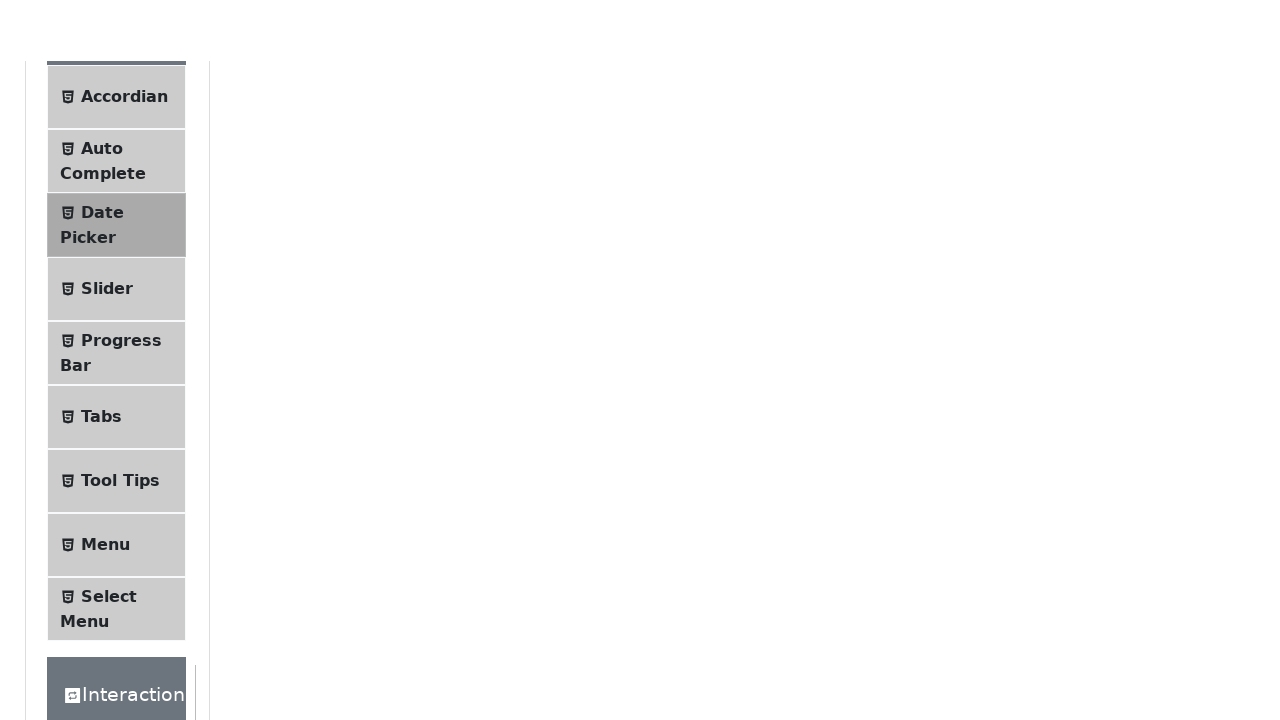

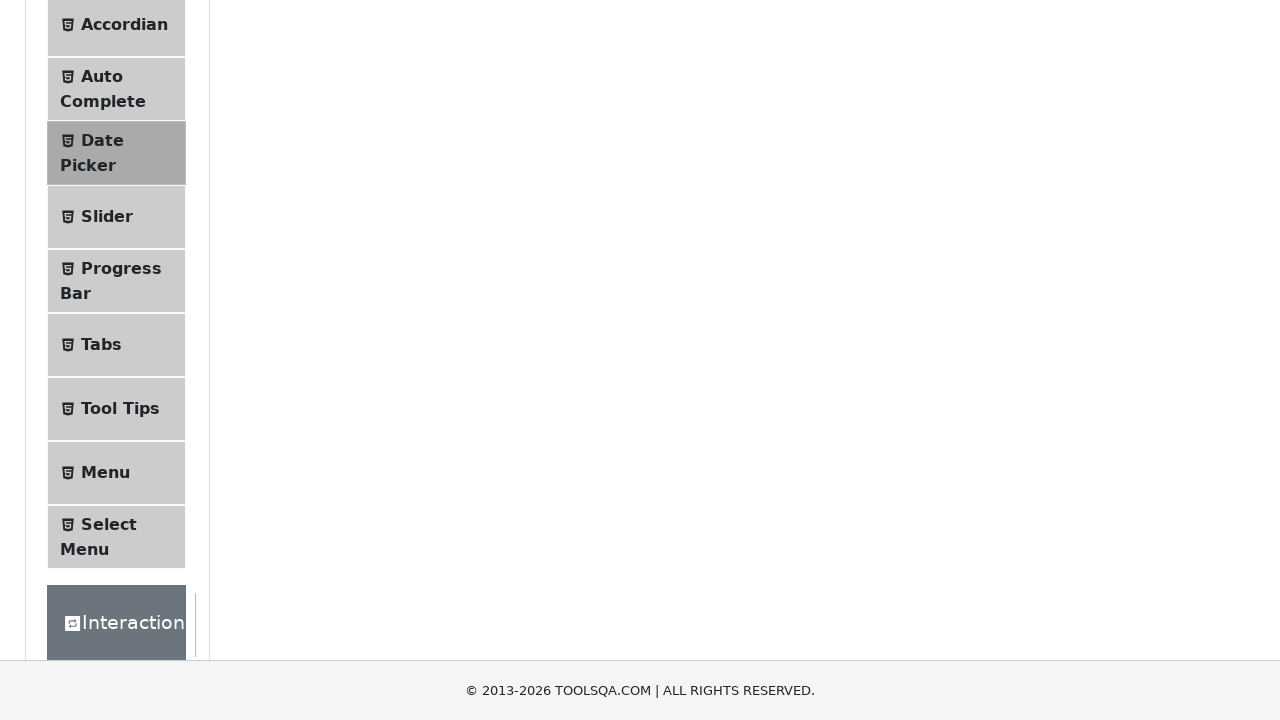